Tests the account registration form by filling in first name and last name fields using Actions API and clicking the submit button

Starting URL: https://naveenautomationlabs.com/opencart/index.php?route=account/register

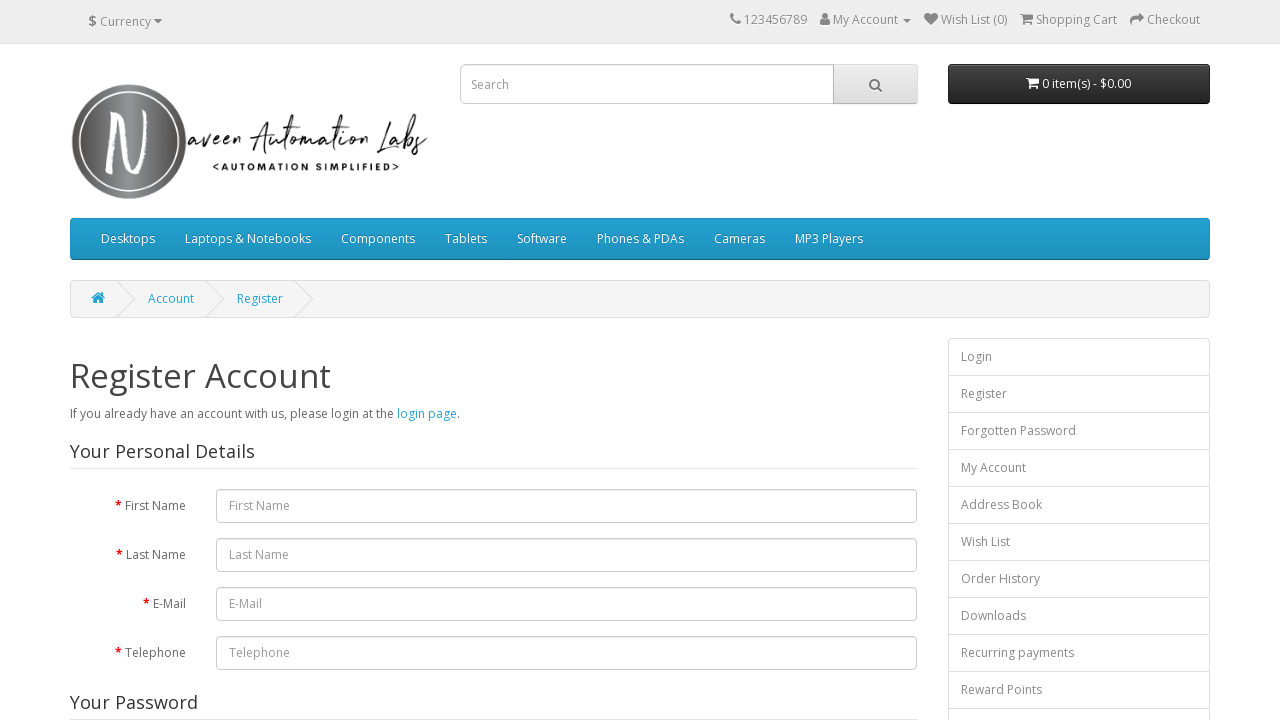

Filled first name field with 'binu' on #input-firstname
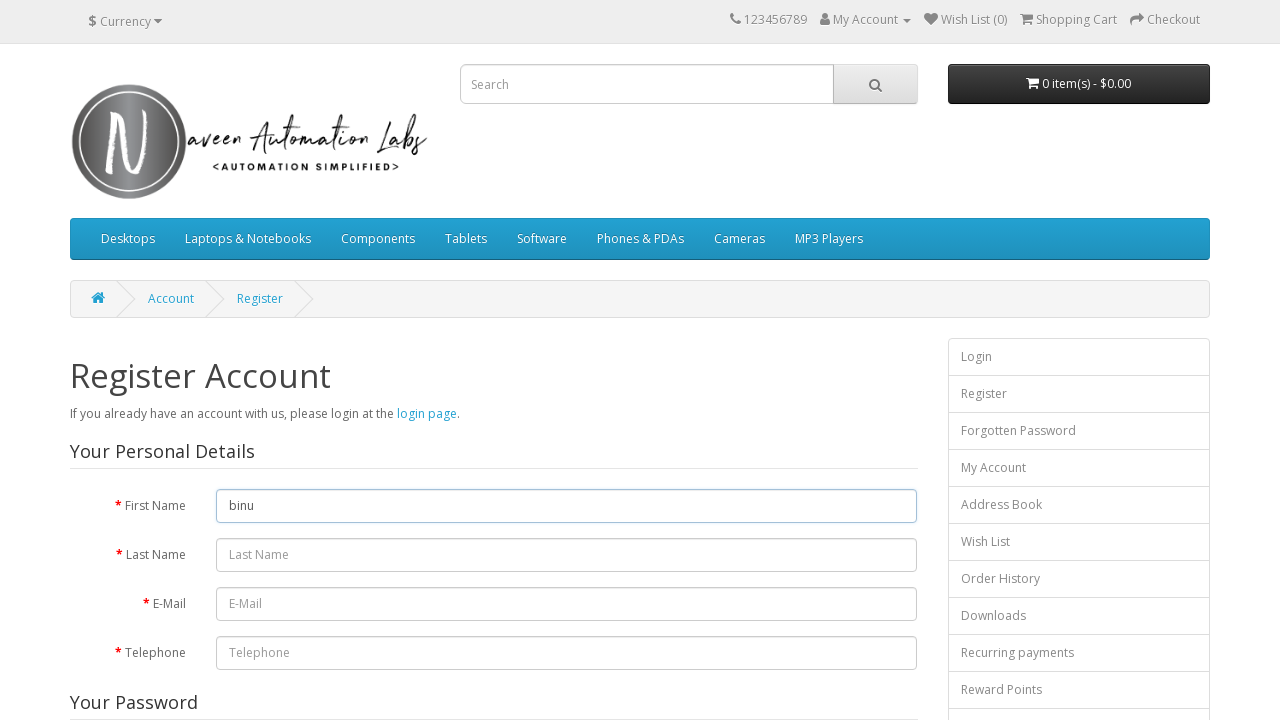

Filled last name field with 'poudel' on #input-lastname
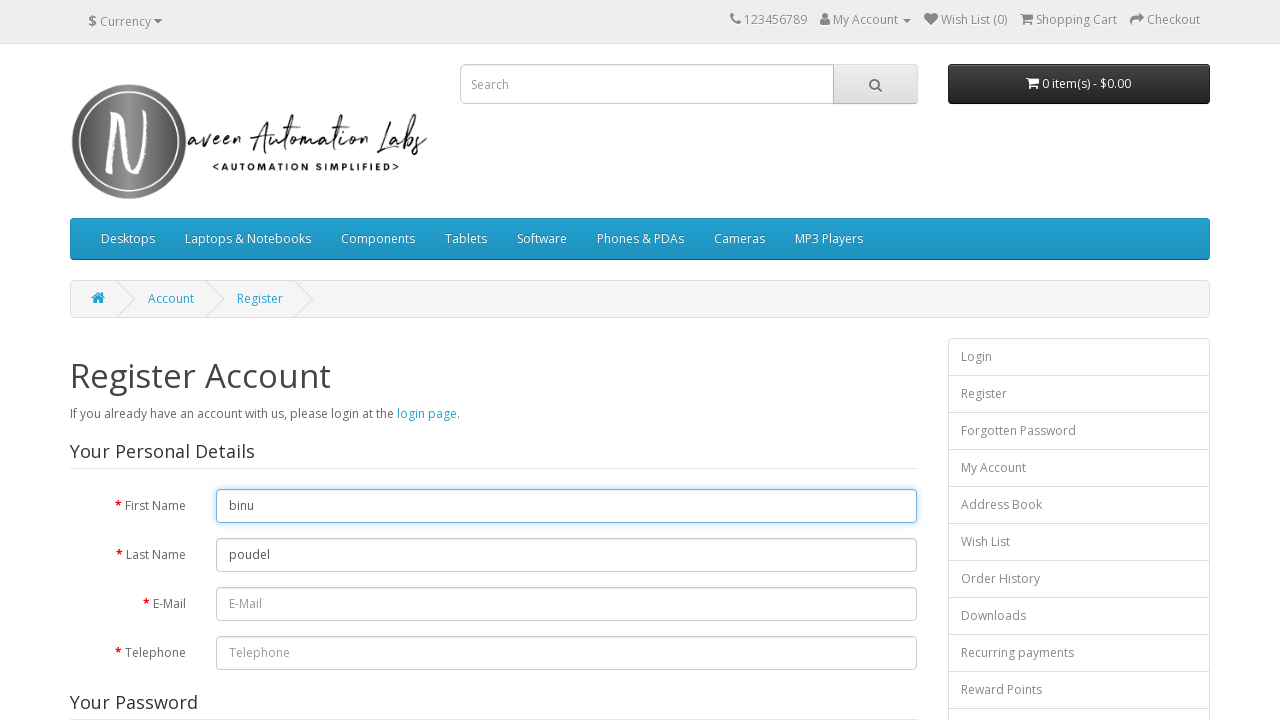

Clicked submit button to register account at (879, 427) on input[type='submit']
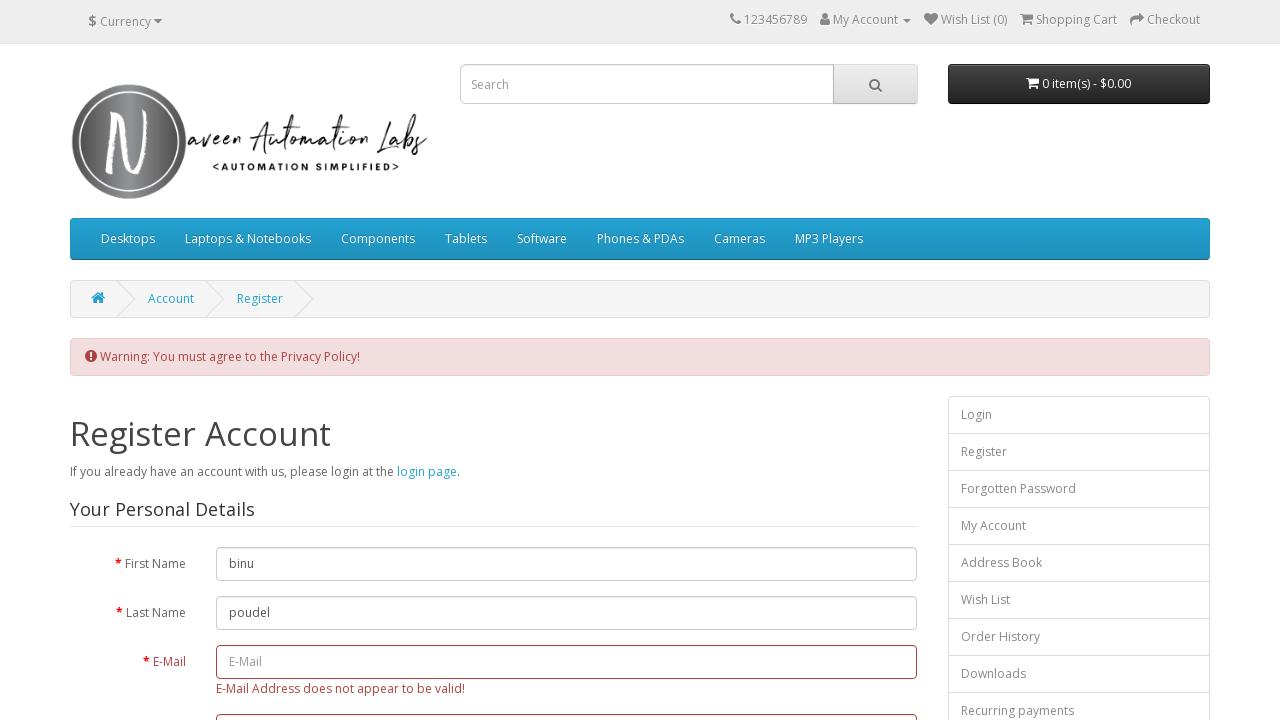

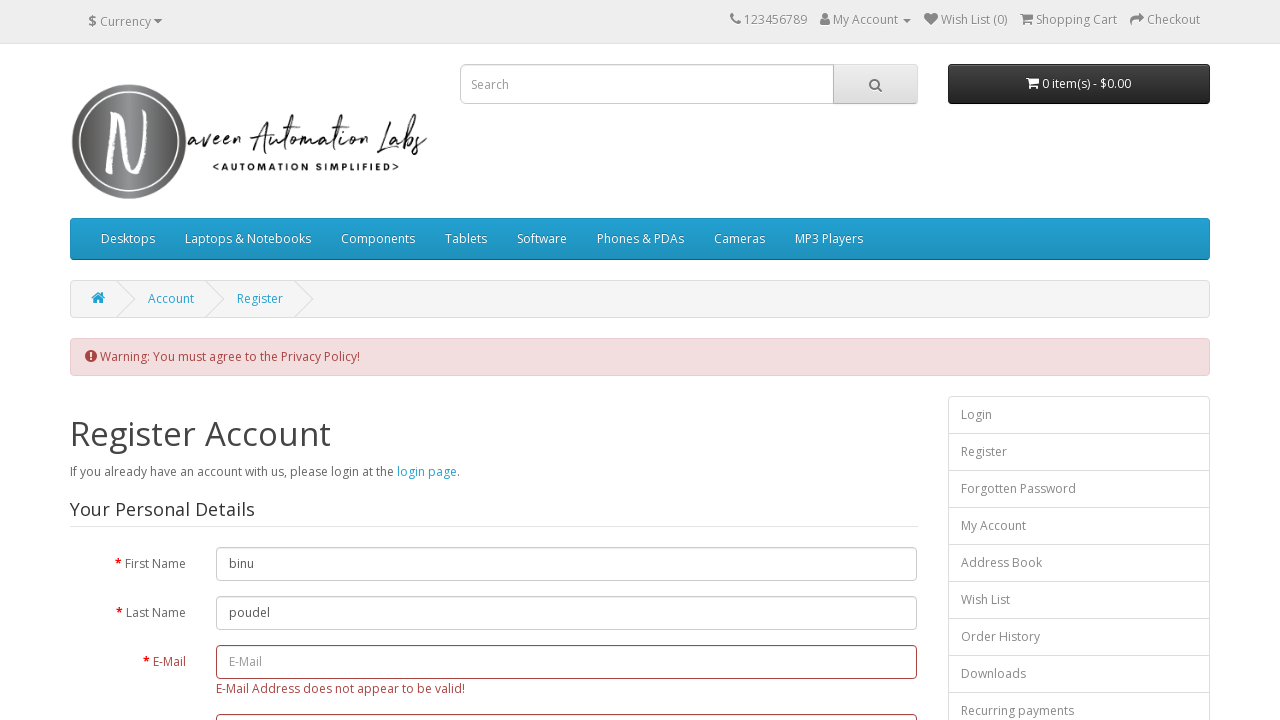